Navigates to random YouTube videos at random timestamps and simulates watching for a random duration

Starting URL: https://www.youtube.com/watch?v=xhmYX-1GeTs&t=123

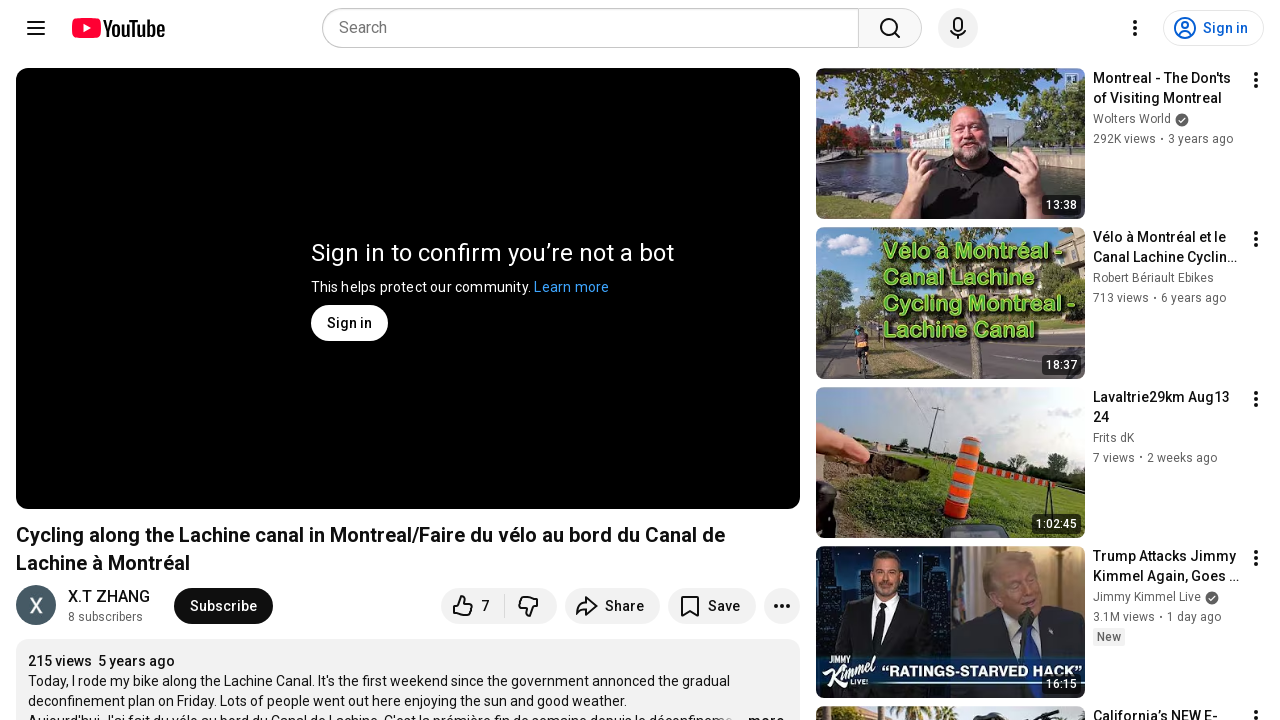

Navigated to YouTube video at 463s timestamp
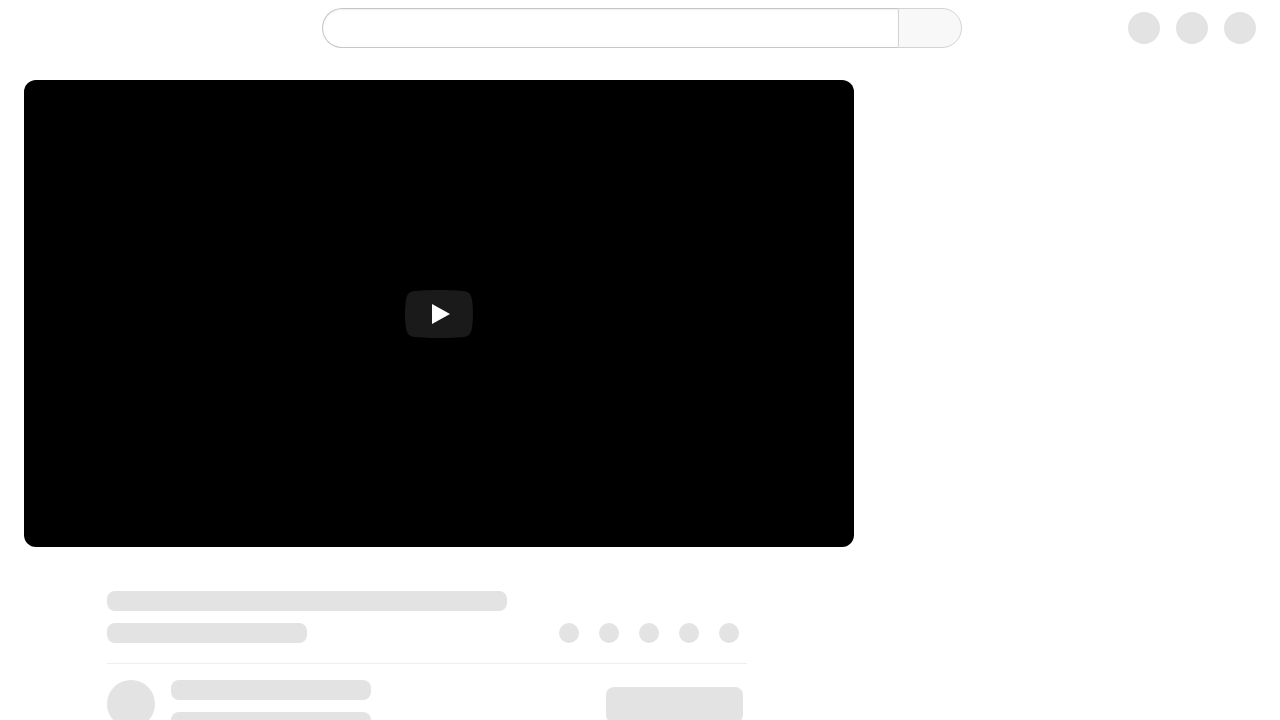

Simulated watching video for 44 seconds
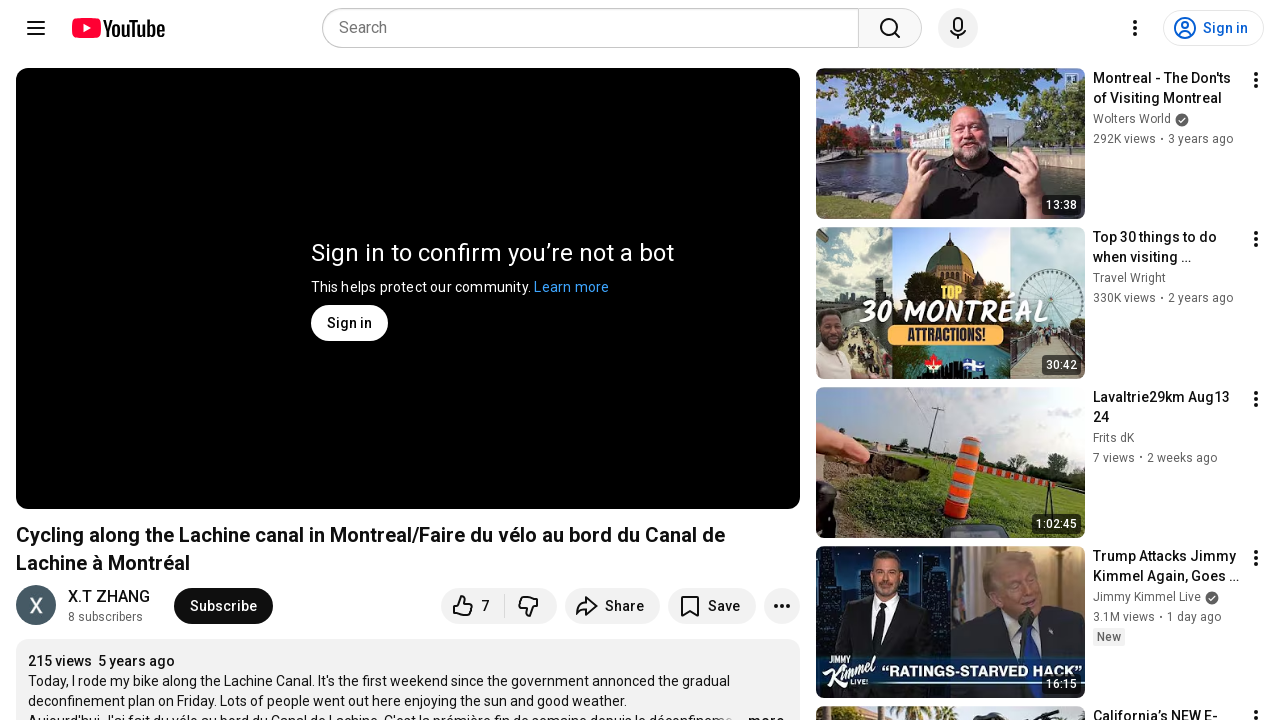

Navigated to YouTube video at 672s timestamp
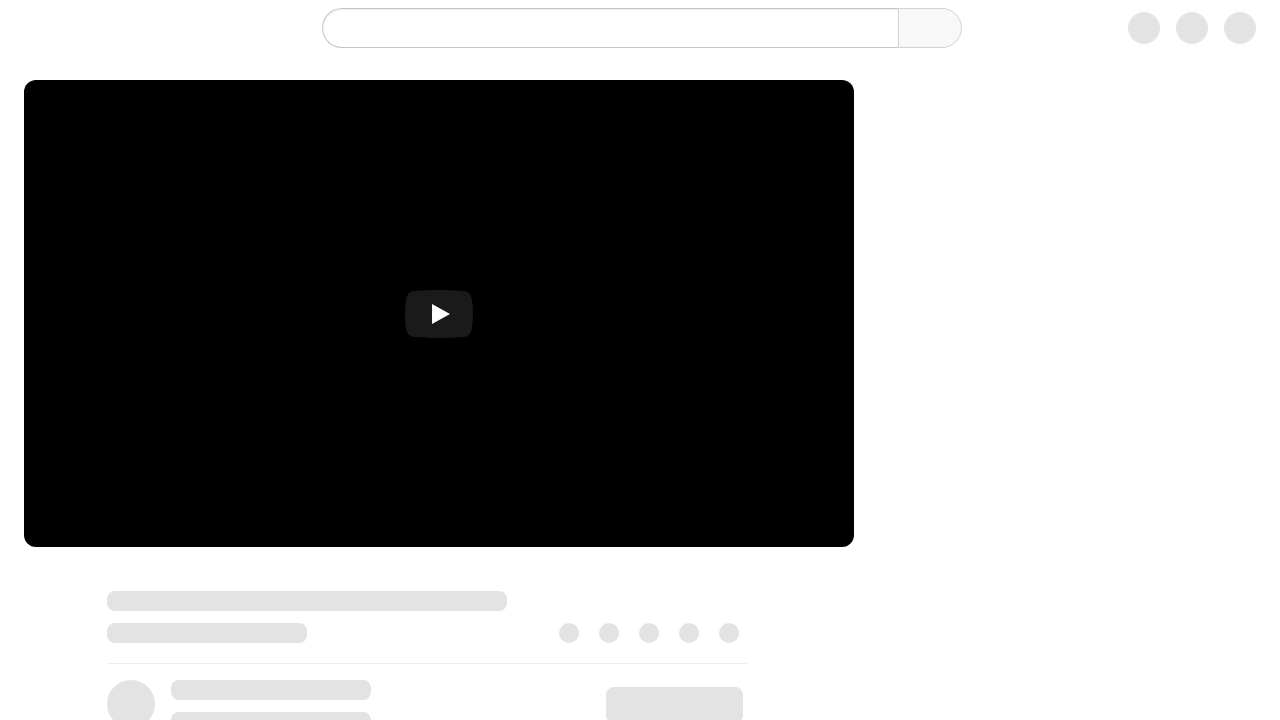

Simulated watching video for 44 seconds
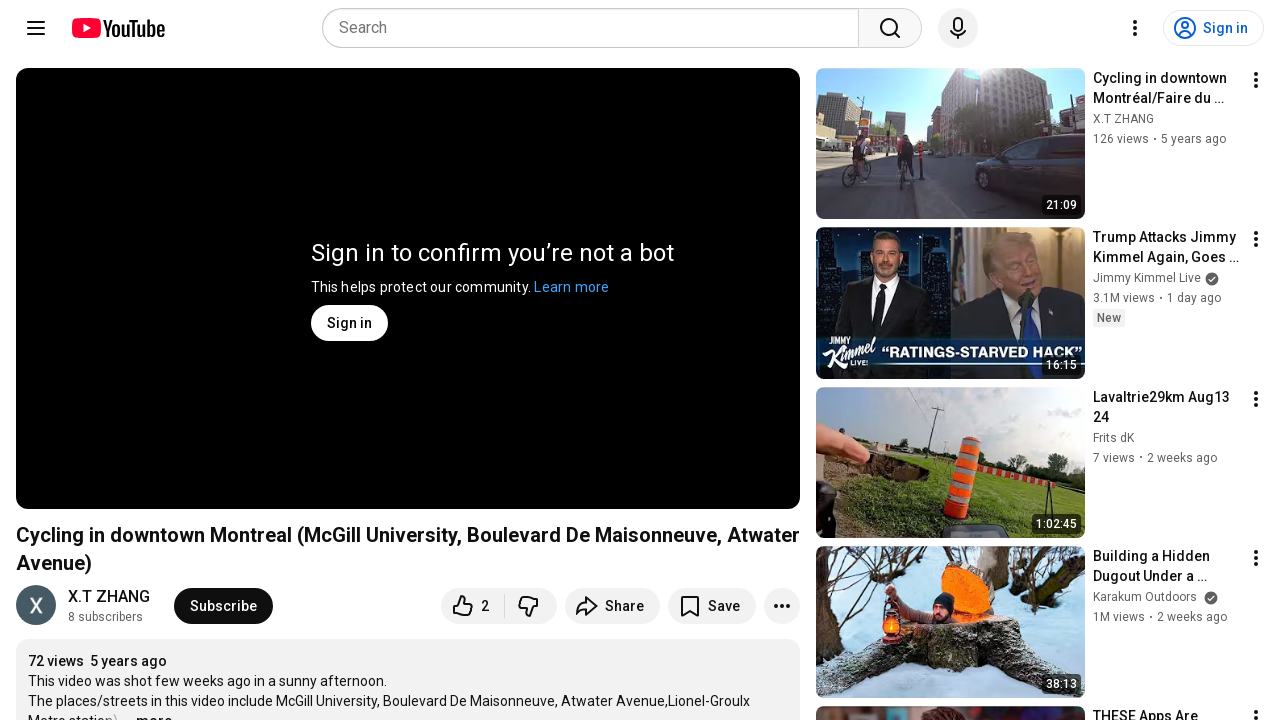

Navigated to YouTube video at 122s timestamp
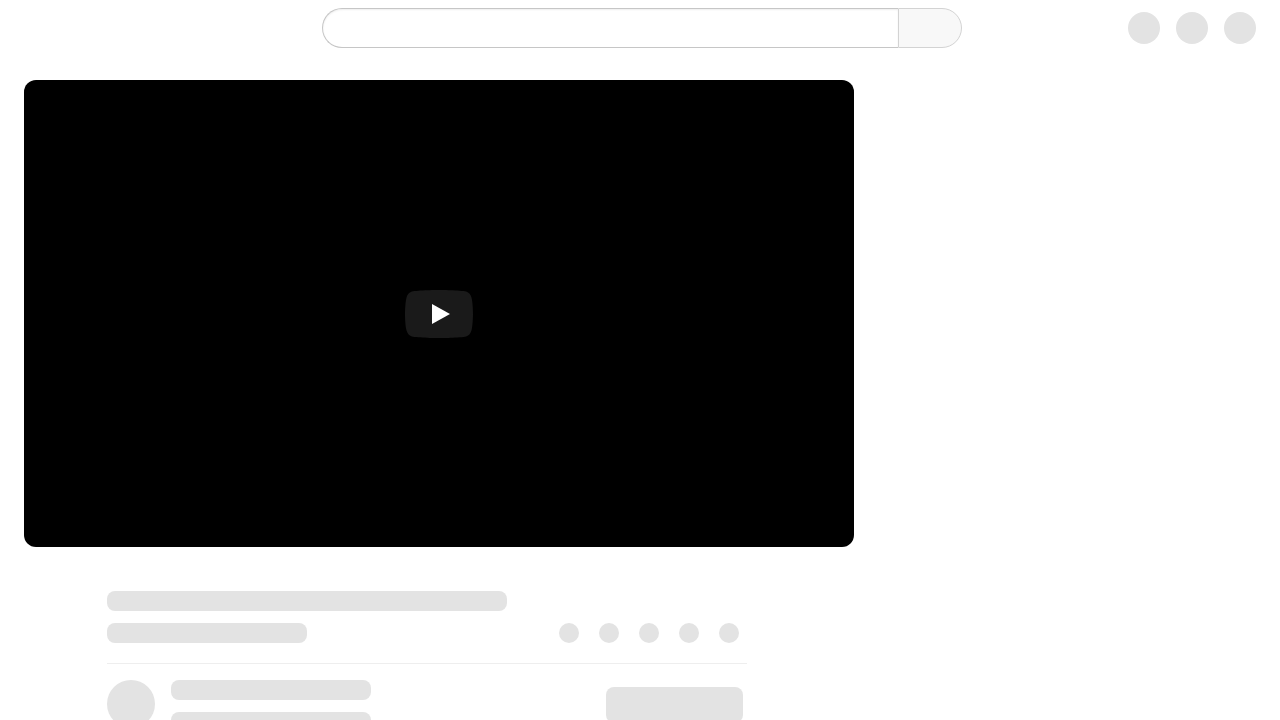

Simulated watching video for 30 seconds
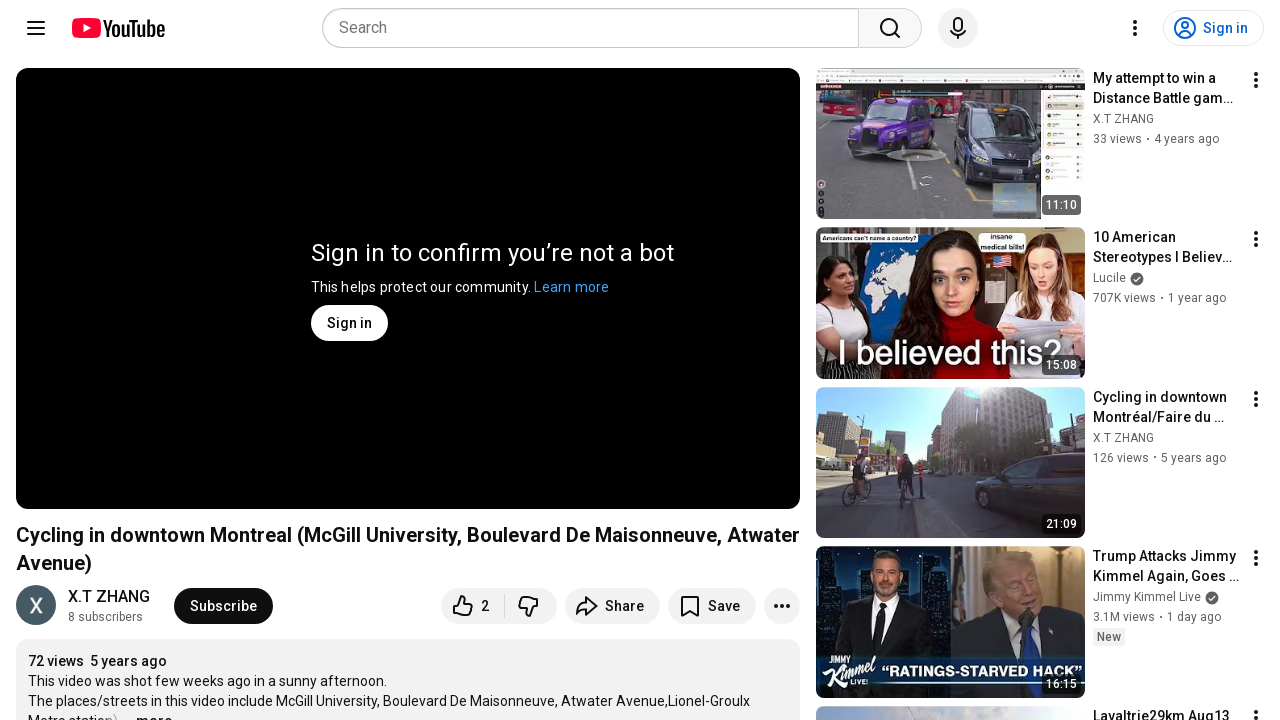

Navigated to YouTube video at 553s timestamp
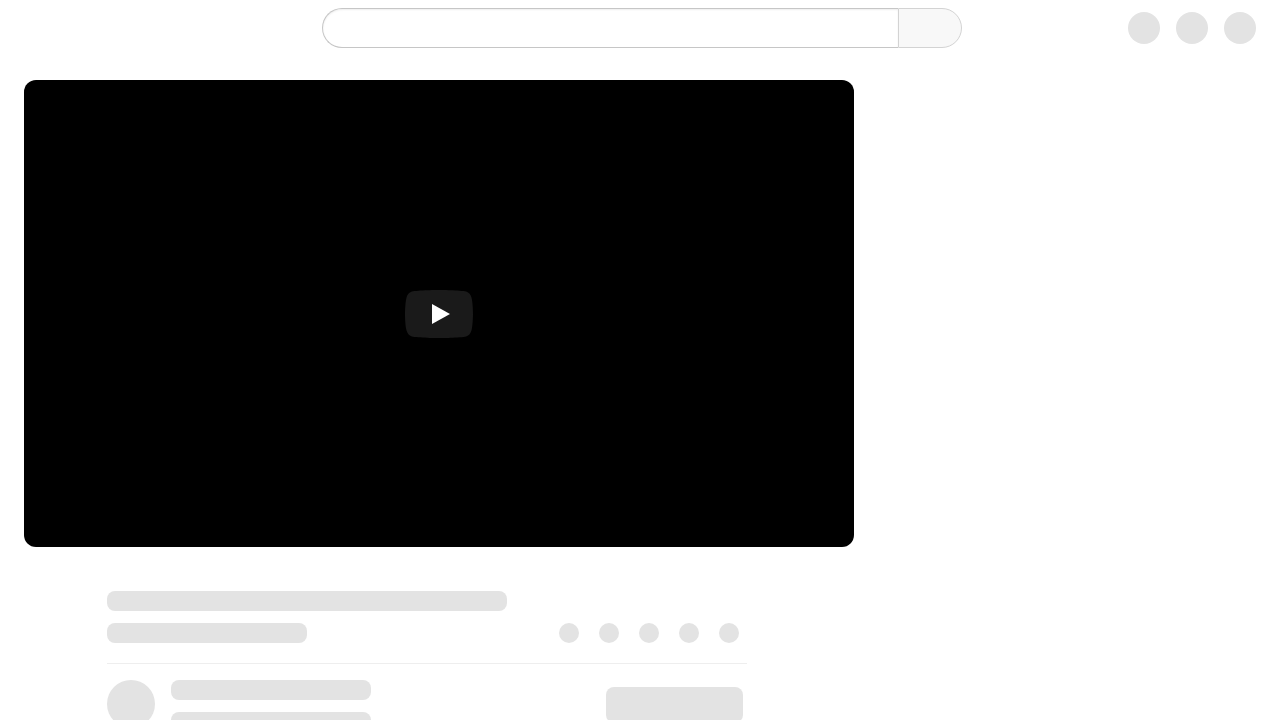

Simulated watching video for 30 seconds
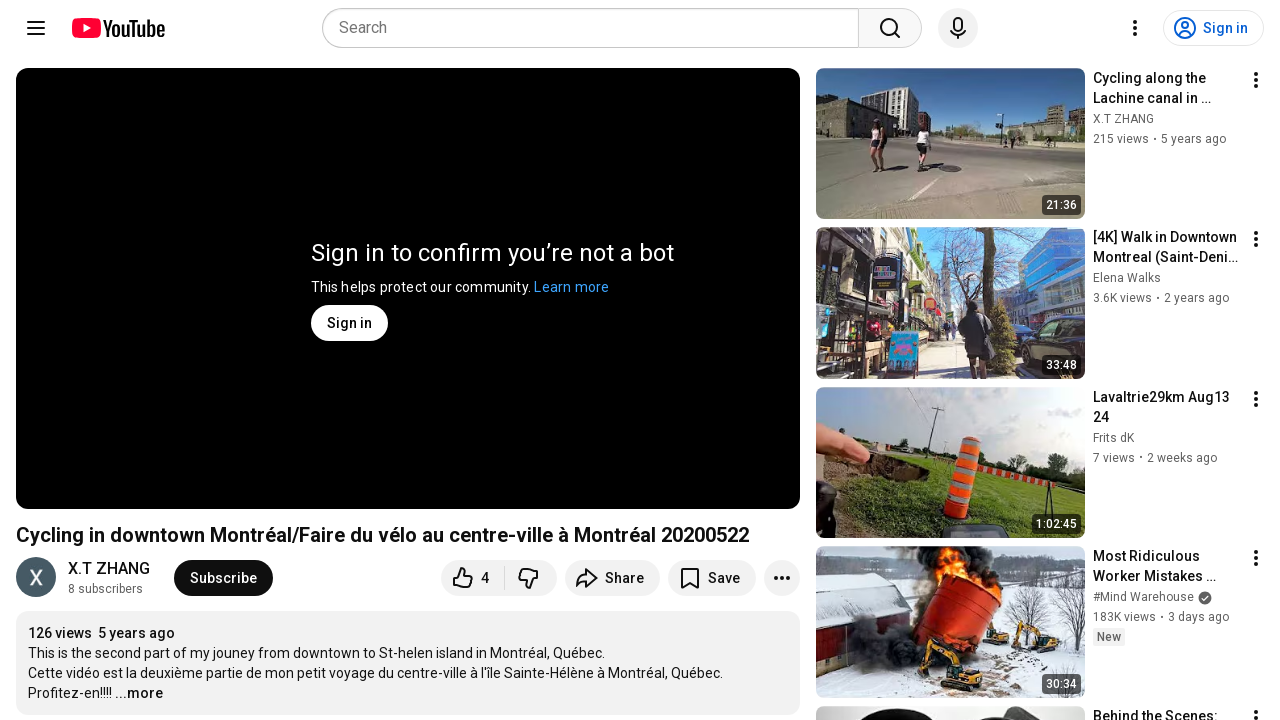

Navigated to YouTube video at 439s timestamp
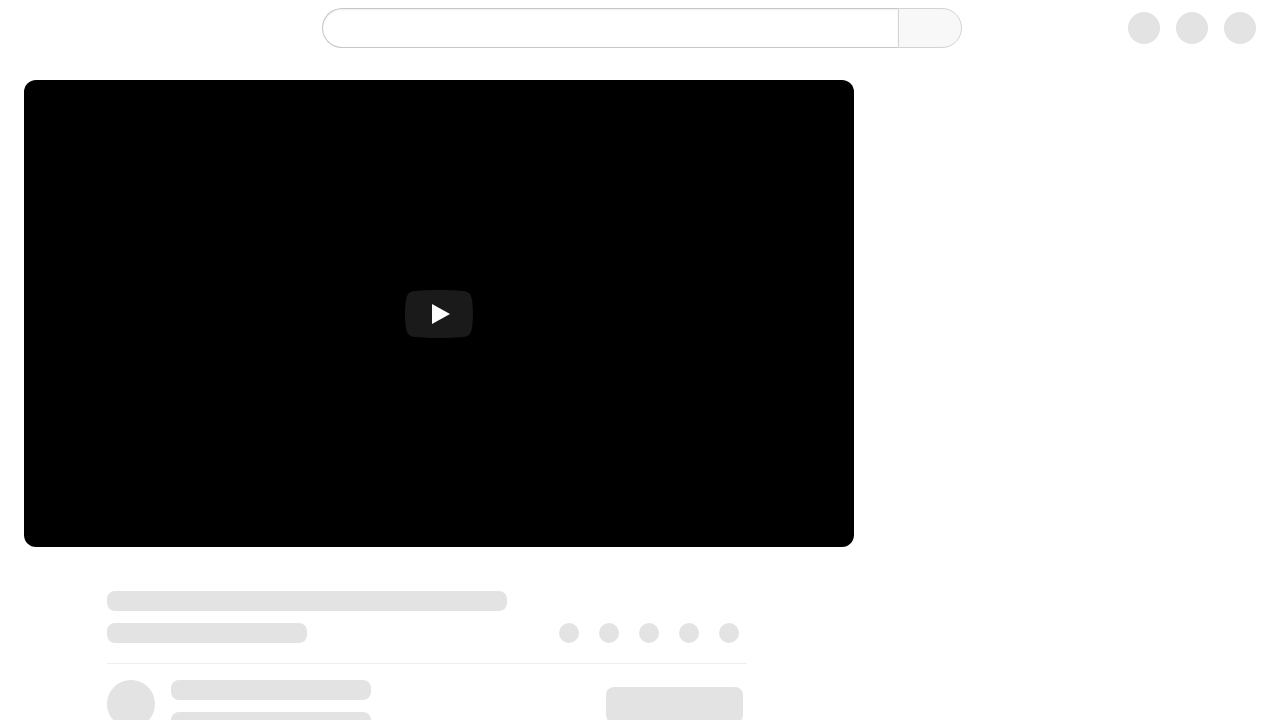

Simulated watching video for 33 seconds
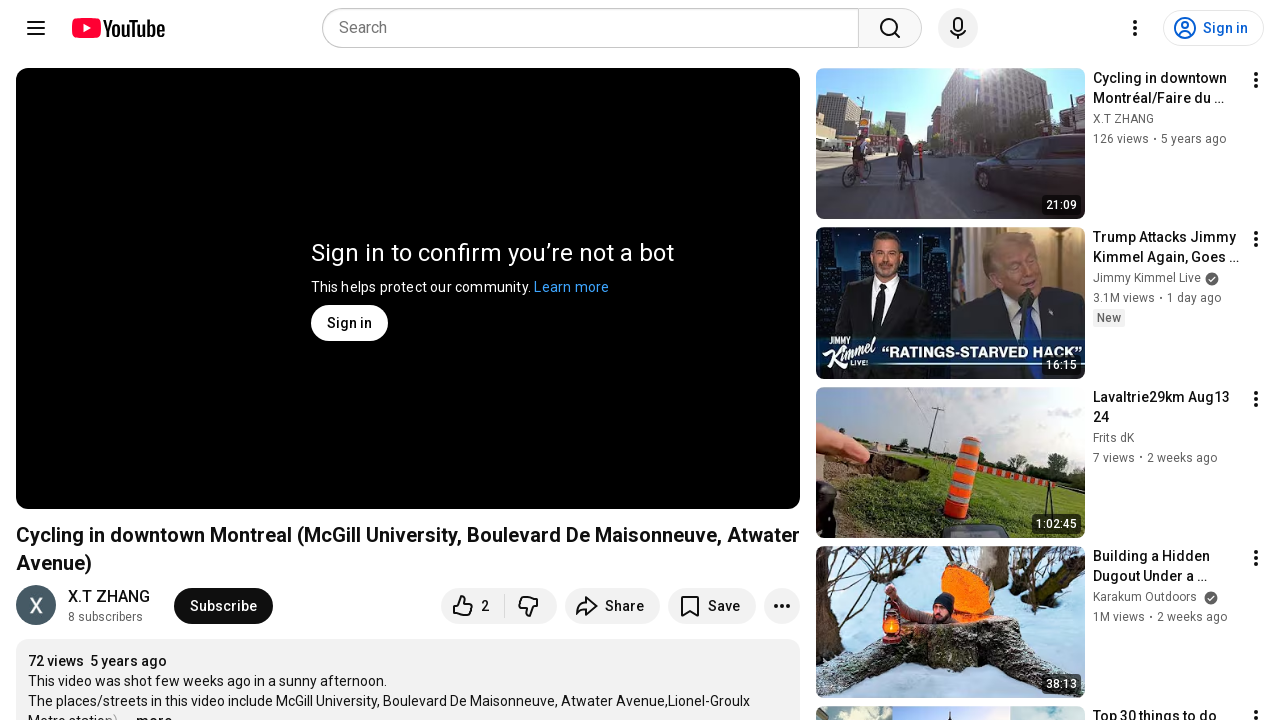

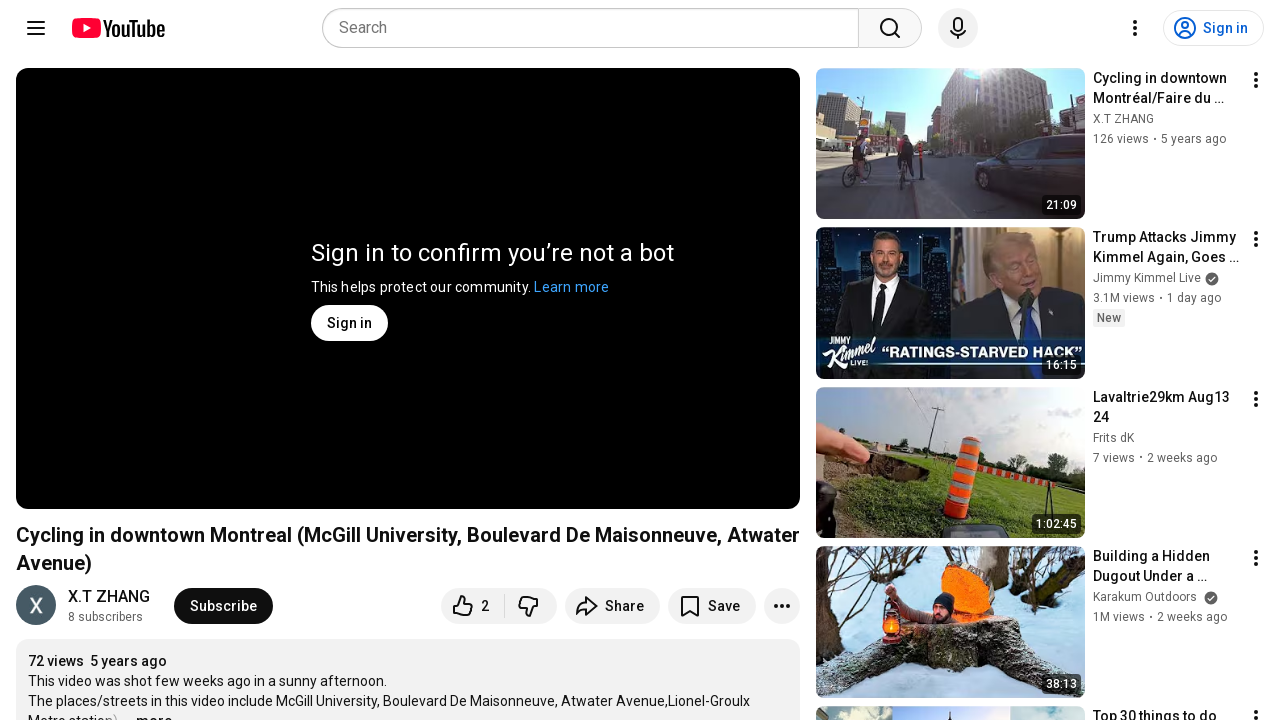